Tests nested iframe navigation by switching between parent and child frames, then returning to the main content and clicking a navigation link for Browser Windows.

Starting URL: https://demoqa.com/nestedframes

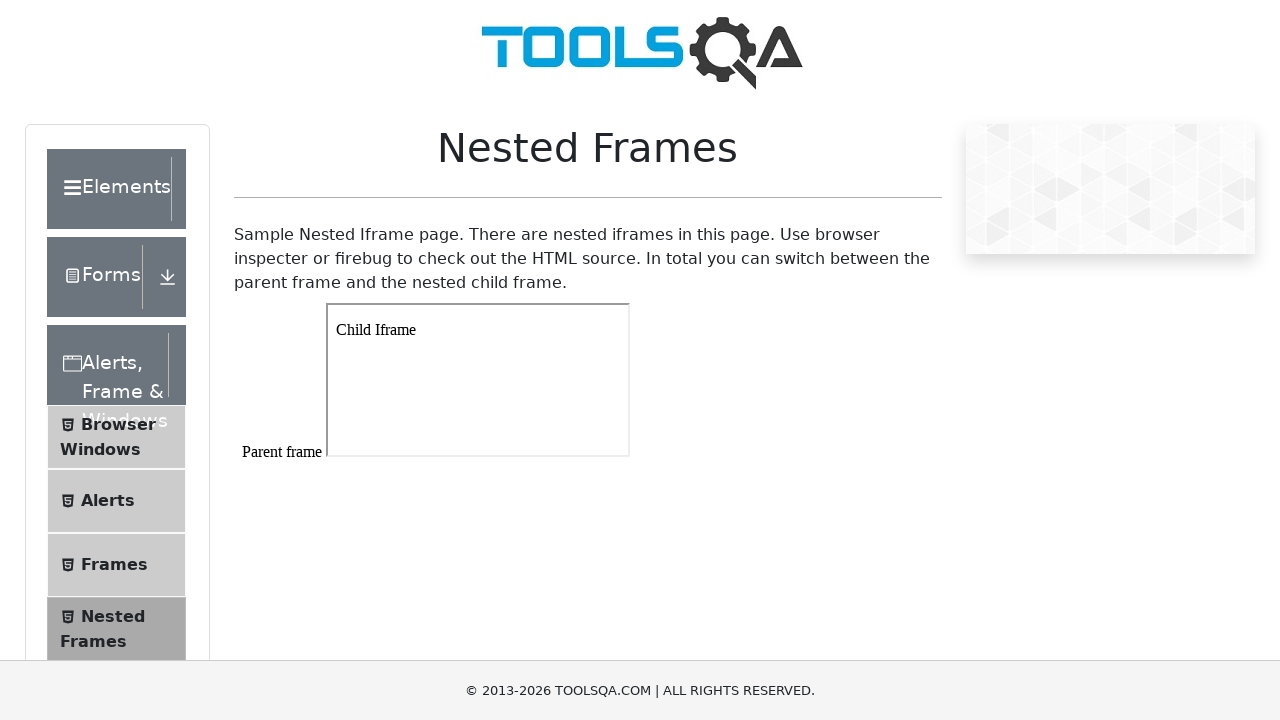

Located parent frame (frame1)
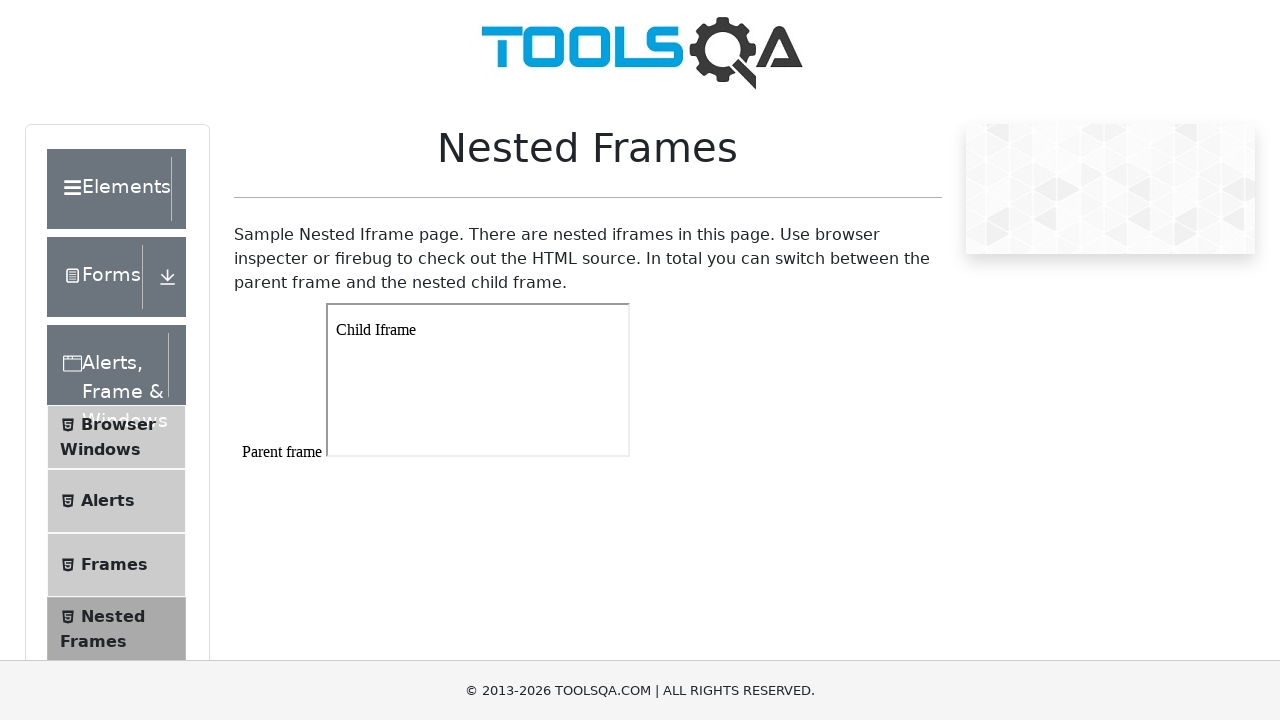

Located child iframe within parent frame
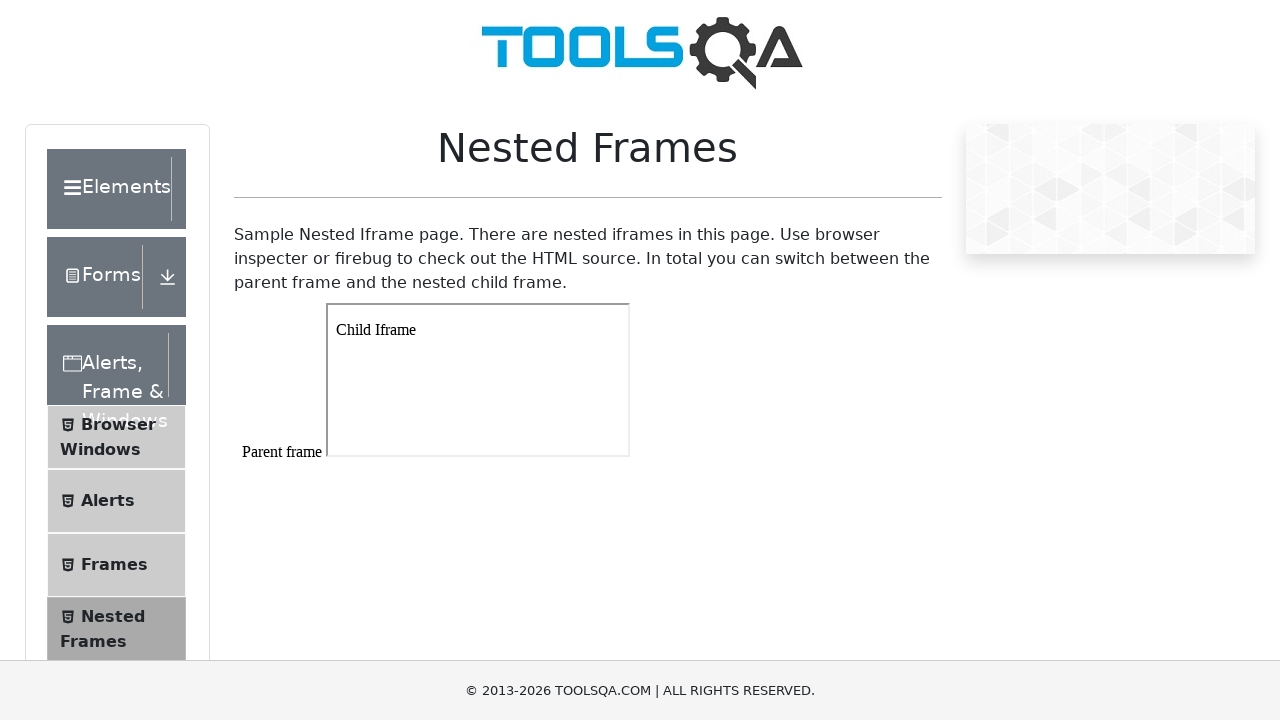

Child frame content verified and loaded
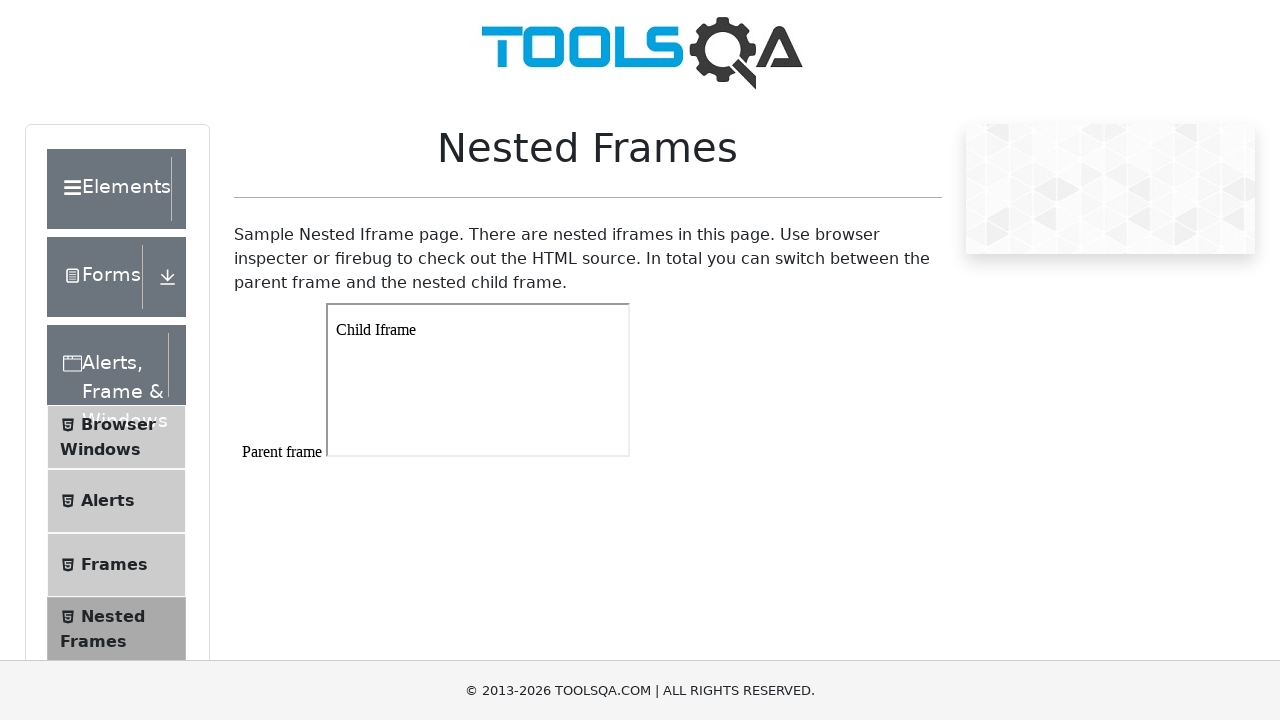

Clicked 'Browser Windows' navigation link in main content at (118, 424) on xpath=//span[contains(text(),'Browser Windows')]
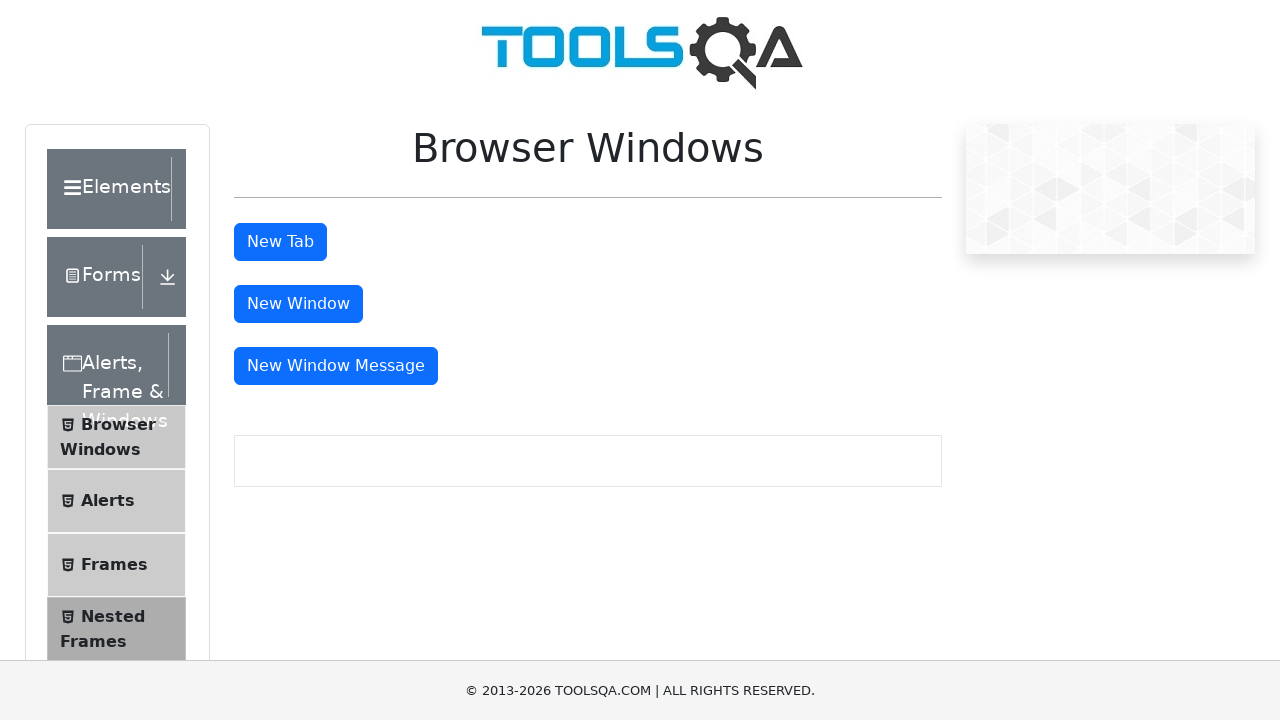

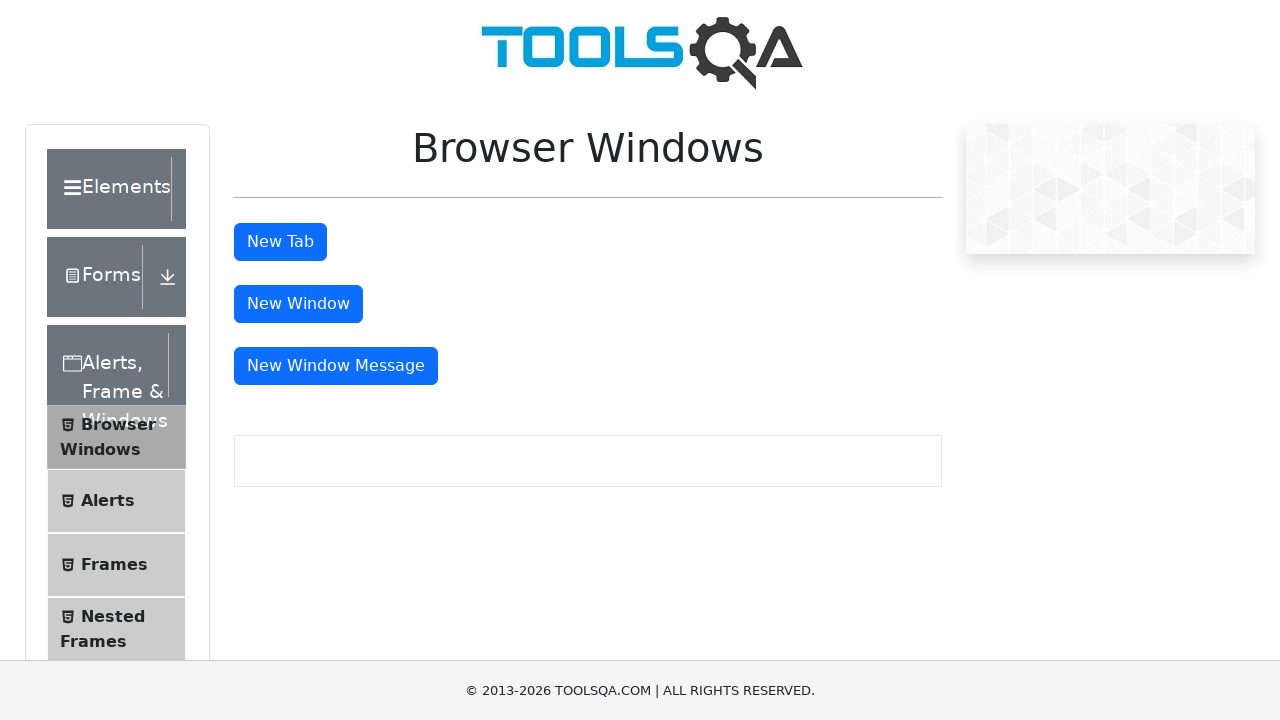